Tests alert handling and mathematical captcha solving by clicking a button, accepting an alert, calculating a mathematical expression, and submitting the answer

Starting URL: http://suninjuly.github.io/alert_accept.html

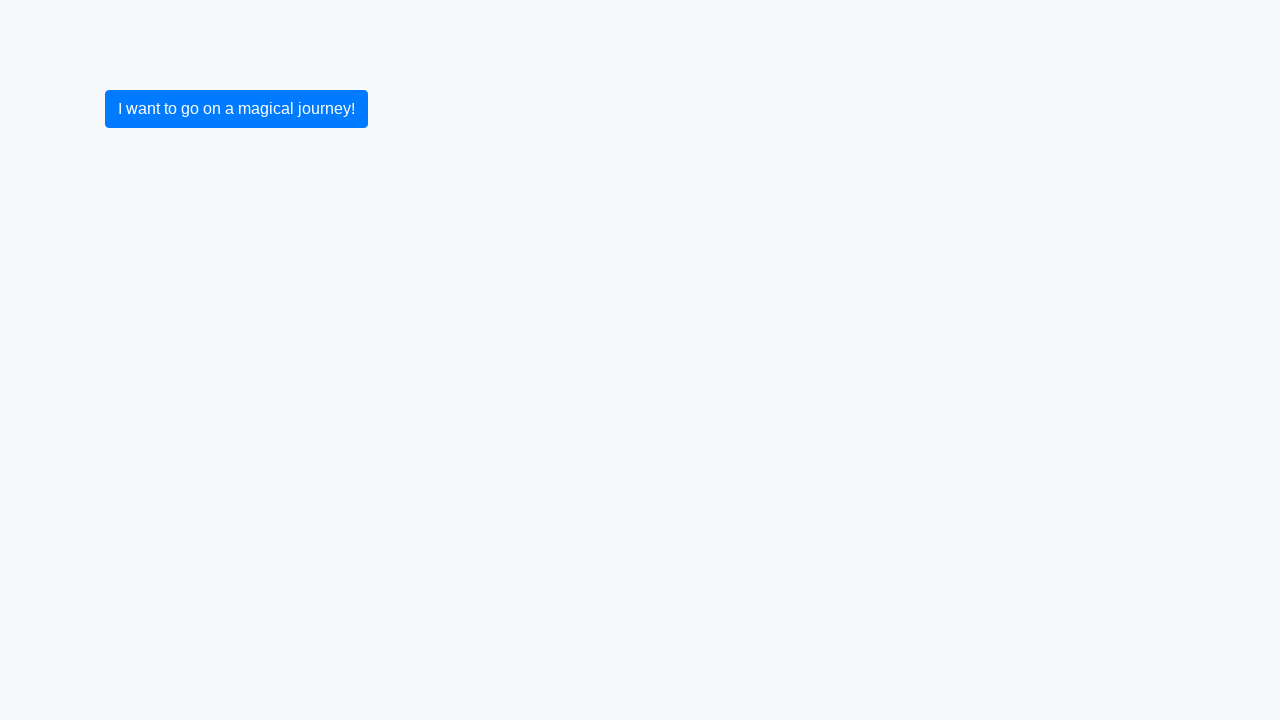

Clicked initial submit button at (236, 109) on [type='submit']
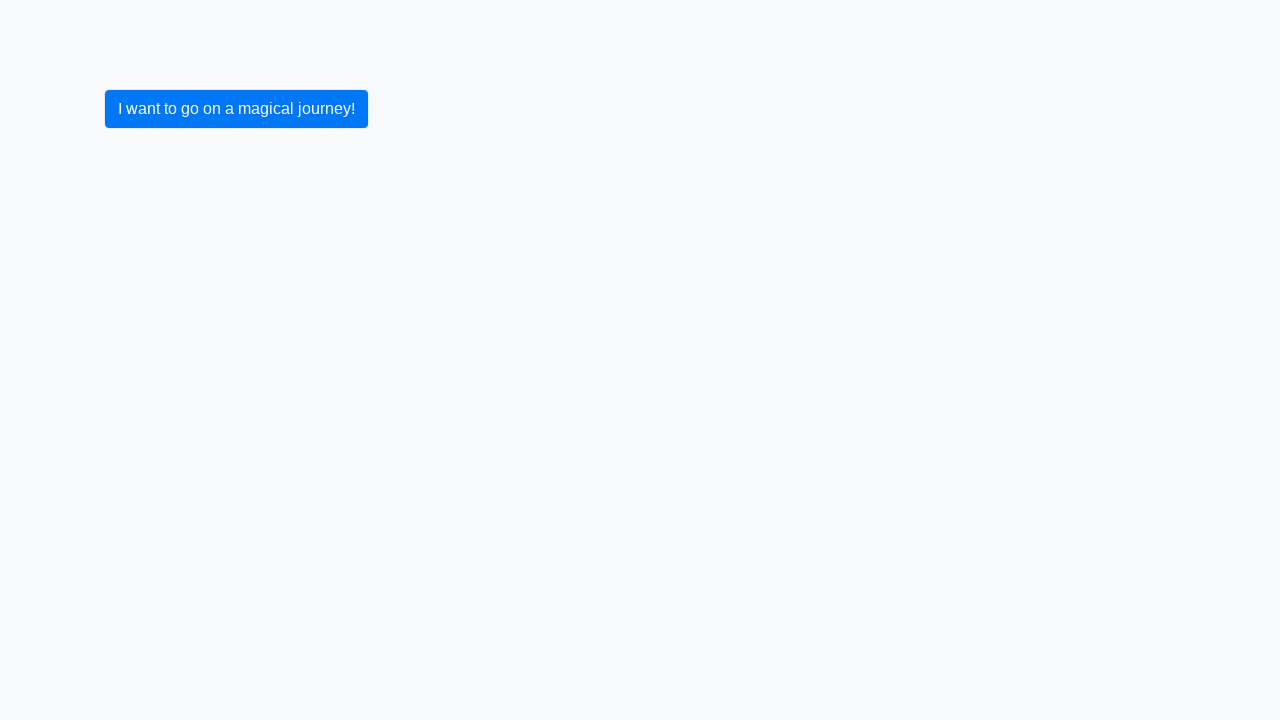

Set up alert dialog handler to accept
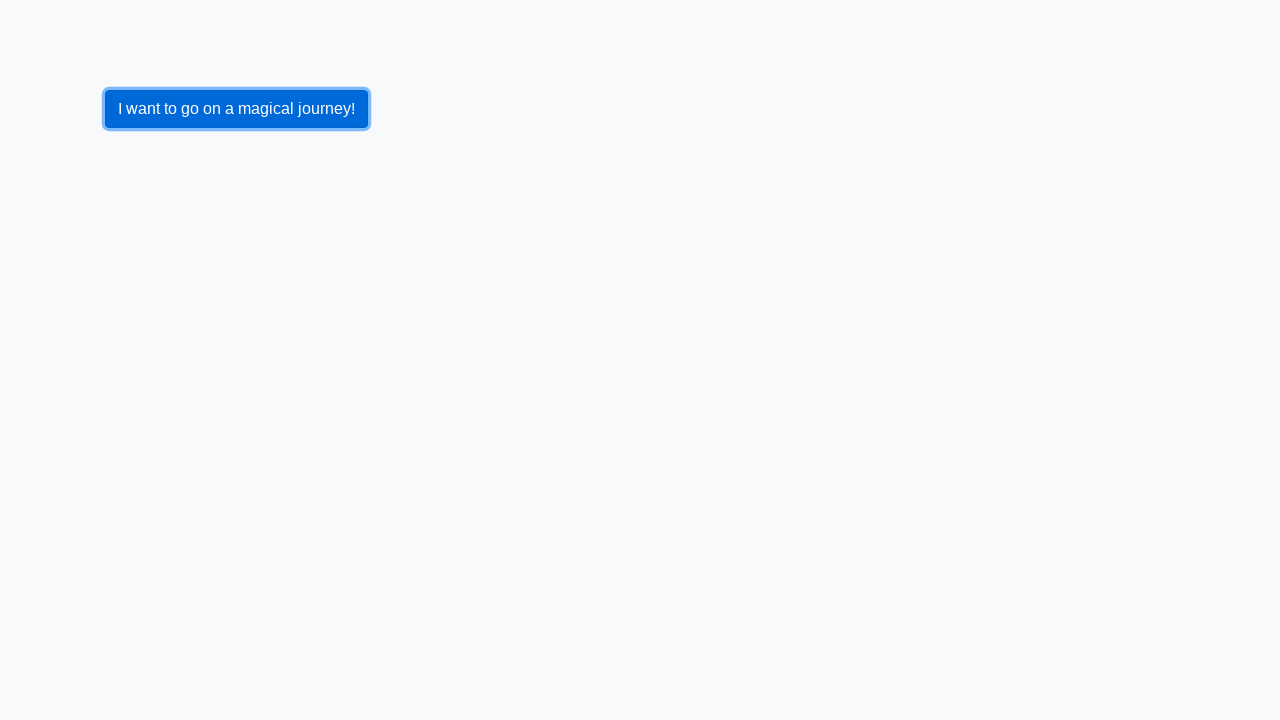

Clicked submit button to trigger alert dialog at (236, 109) on [type='submit']
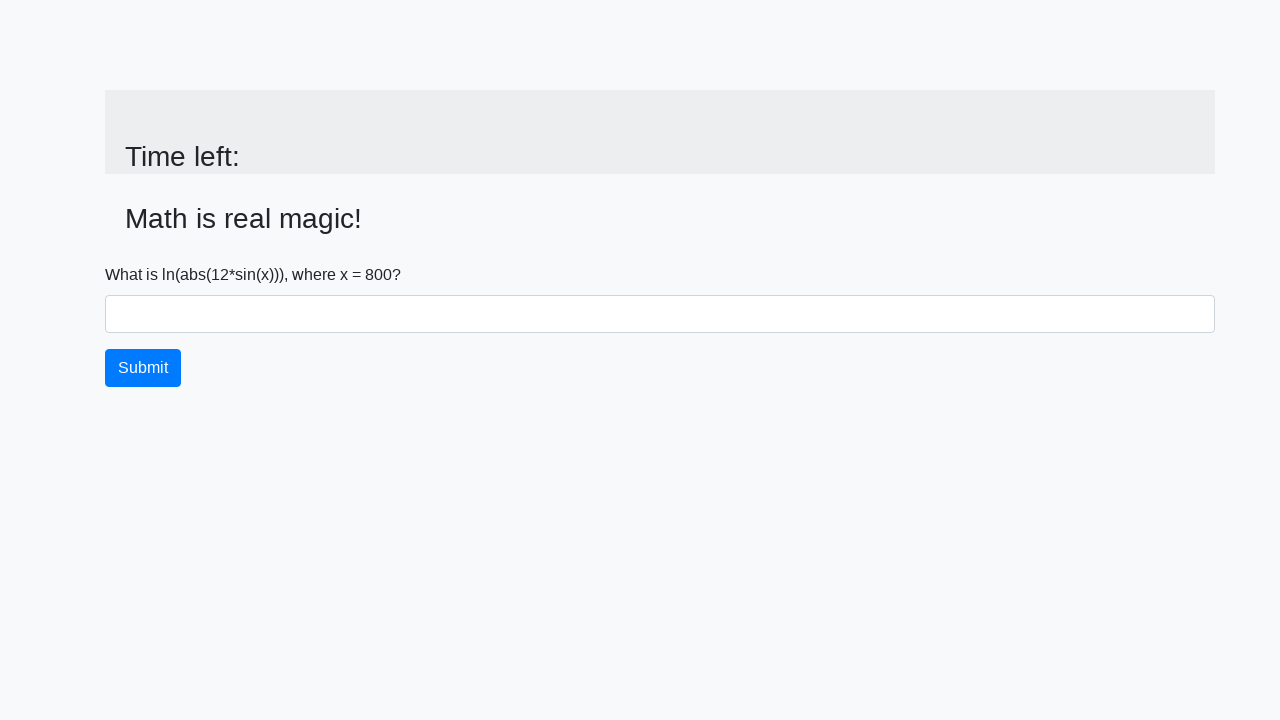

Input value element loaded after alert acceptance
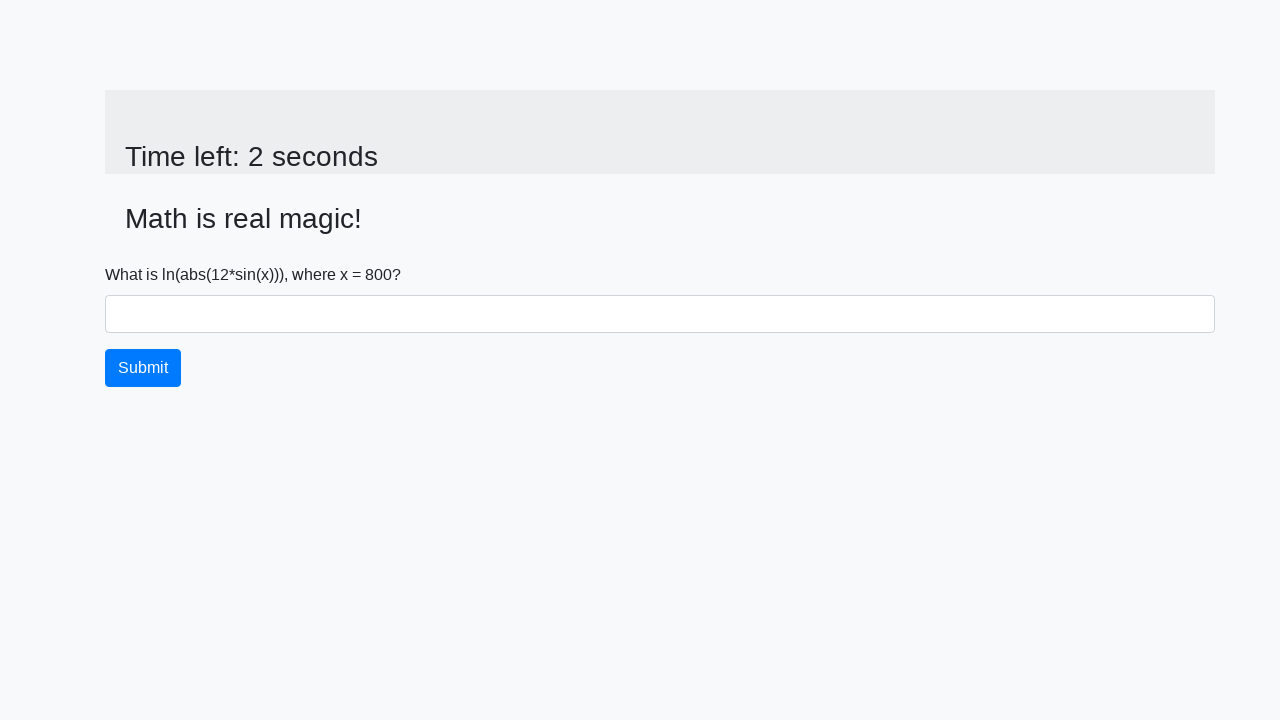

Extracted mathematical expression value: 800
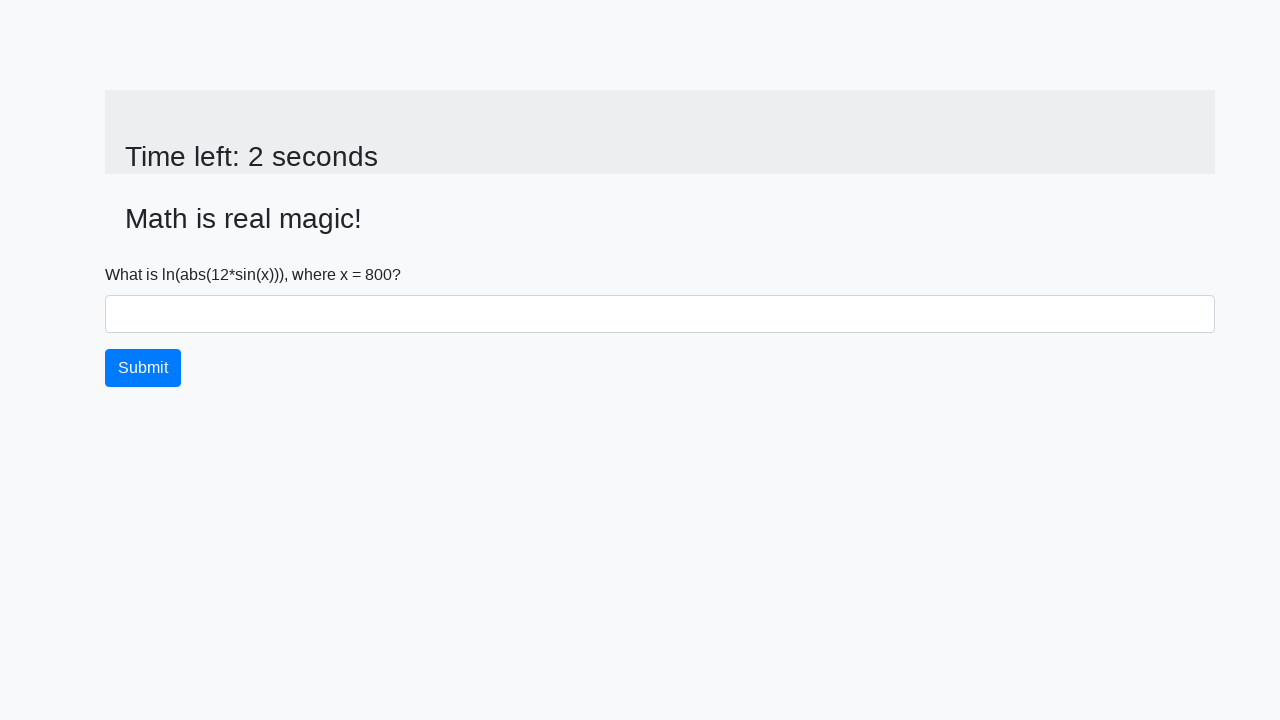

Calculated result of mathematical expression: 2.372823194840428
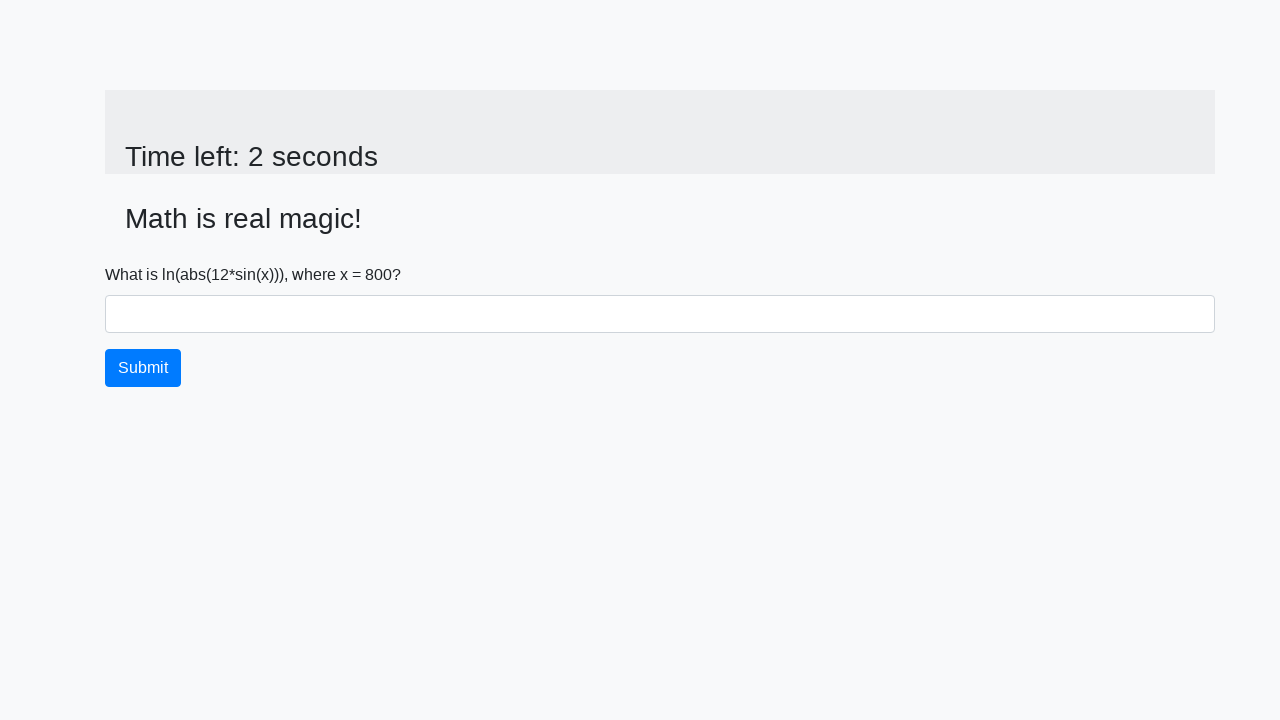

Filled answer field with calculated value on #answer
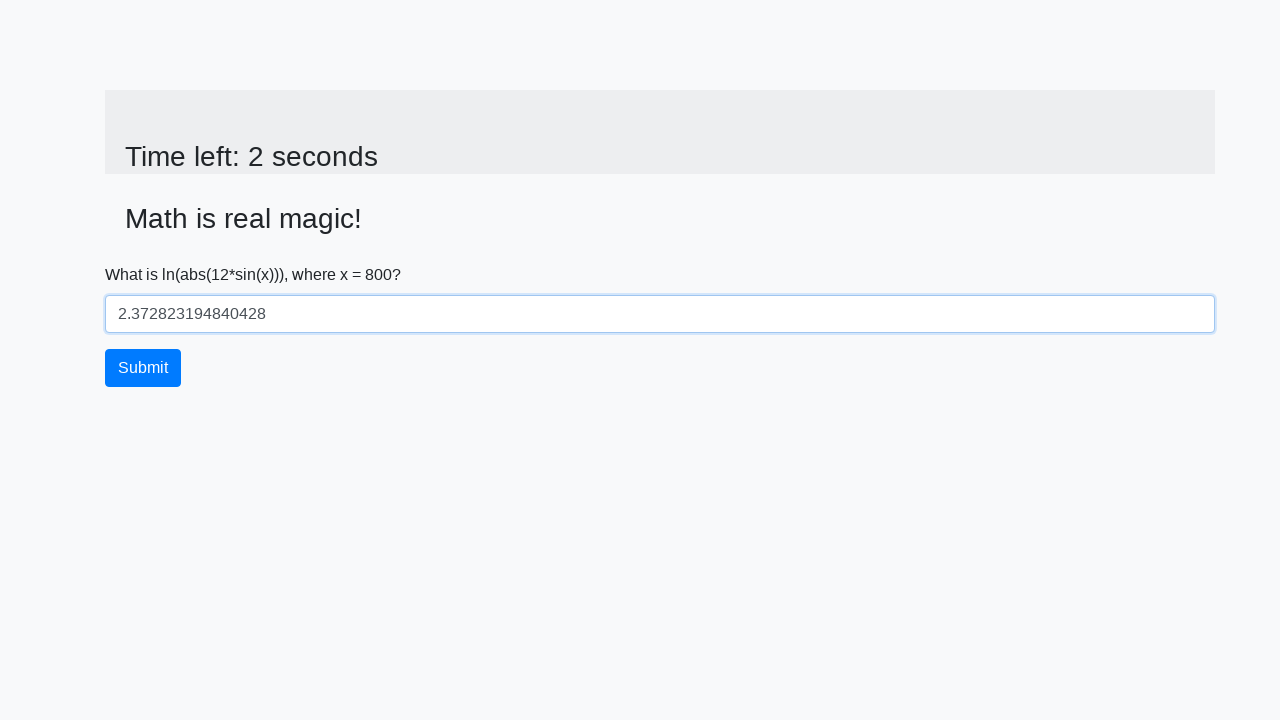

Submitted the calculated answer at (143, 368) on [type='submit']
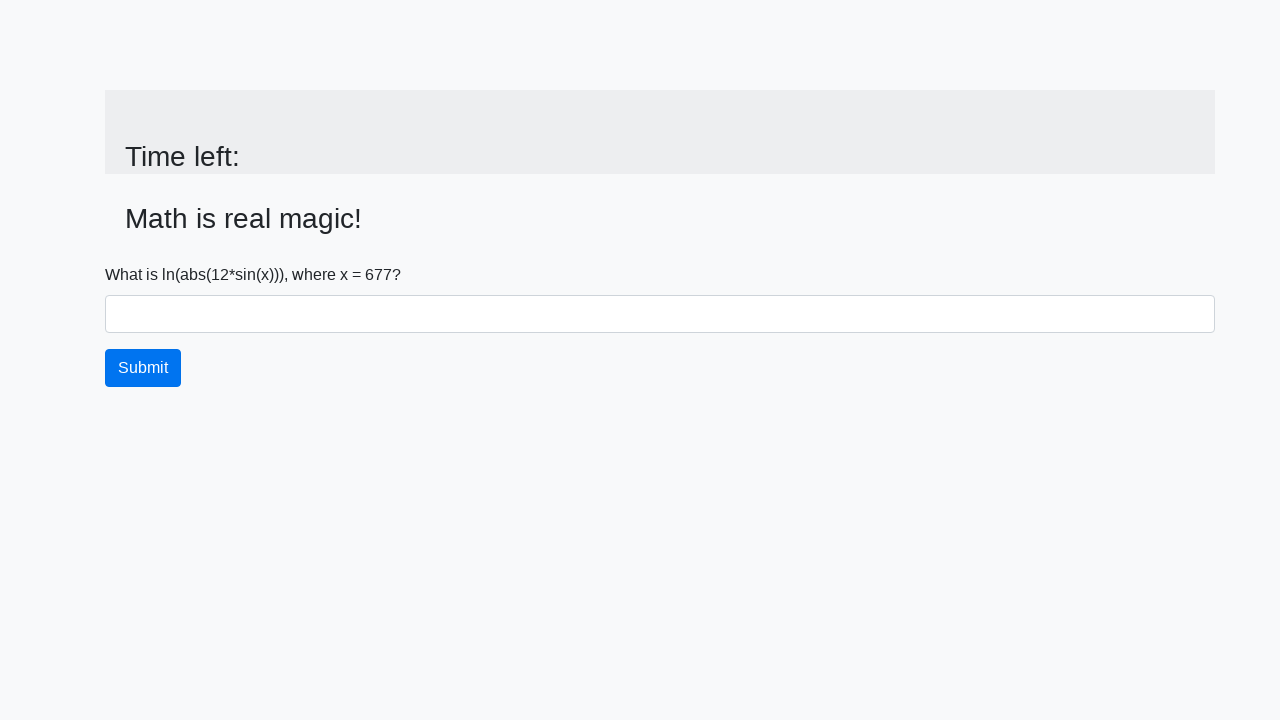

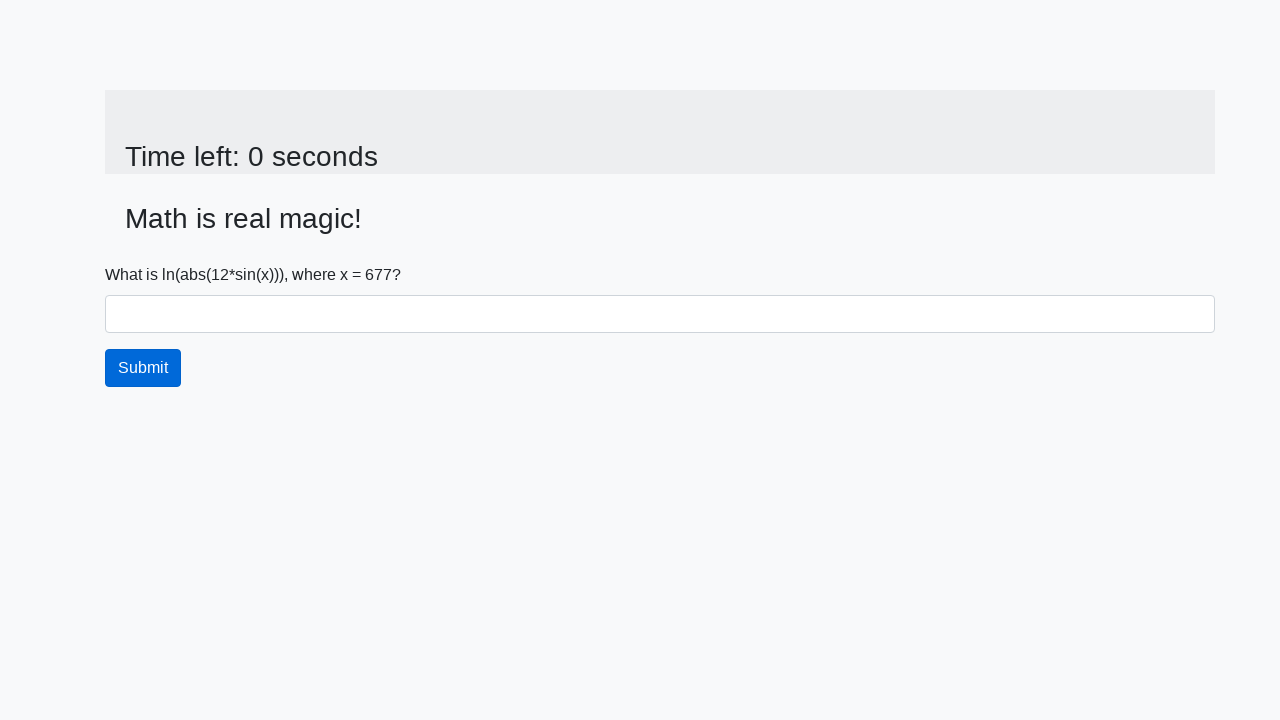